Tests form submission by extracting a value from an element's attribute, calculating an answer using a mathematical formula, filling in the answer field, checking two checkboxes, and submitting the form.

Starting URL: https://suninjuly.github.io/get_attribute.html

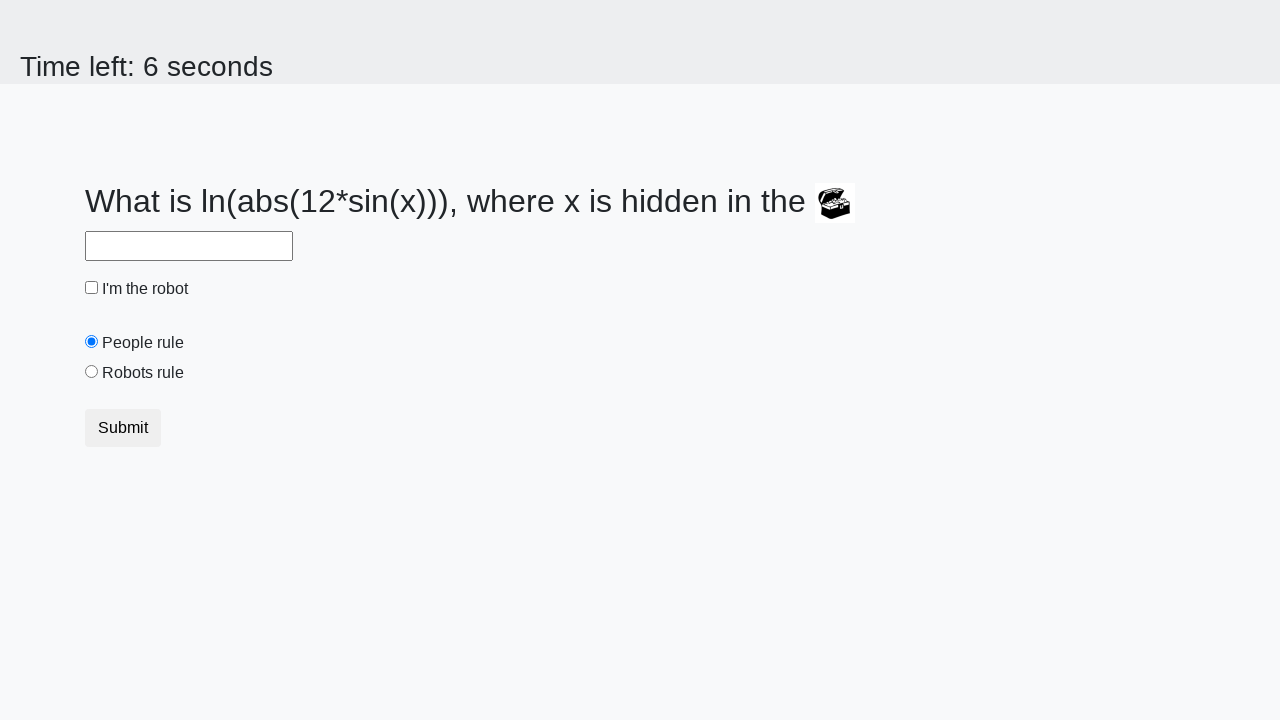

Located treasure element with ID 'treasure'
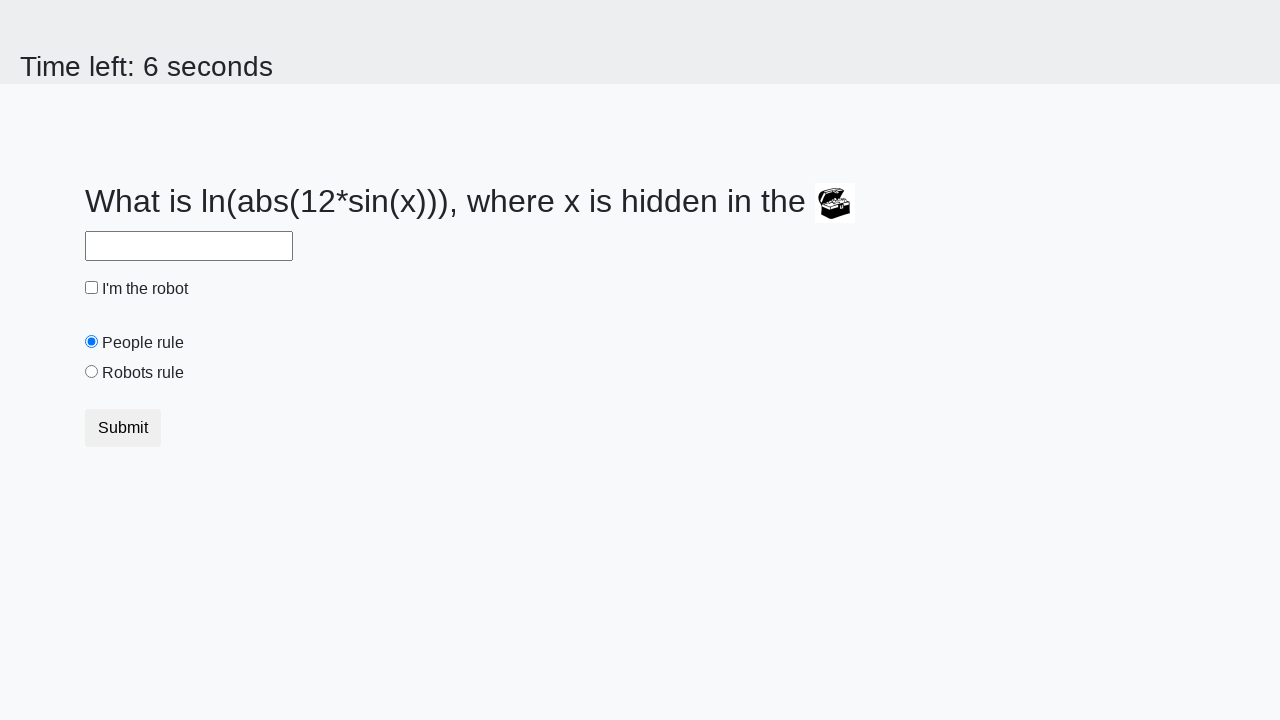

Extracted 'valuex' attribute value: 856
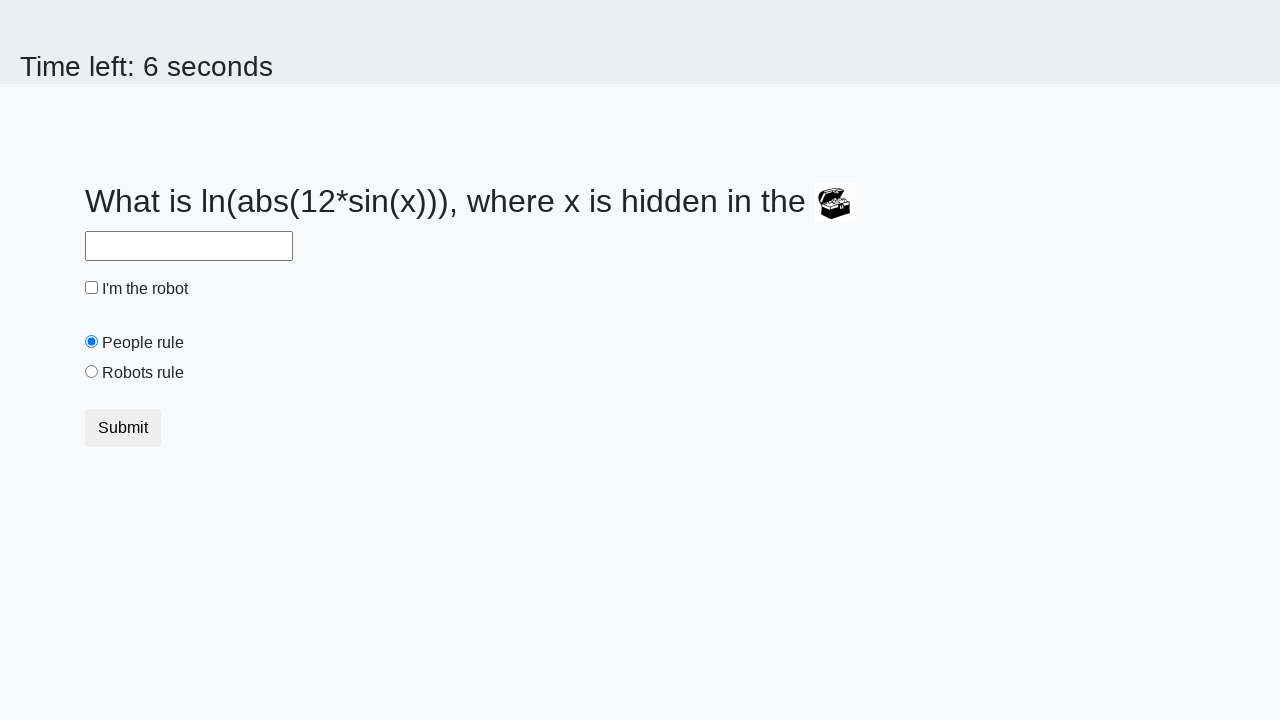

Calculated answer using formula math.log(abs(12 * math.sin(856))): 2.4813746527402425
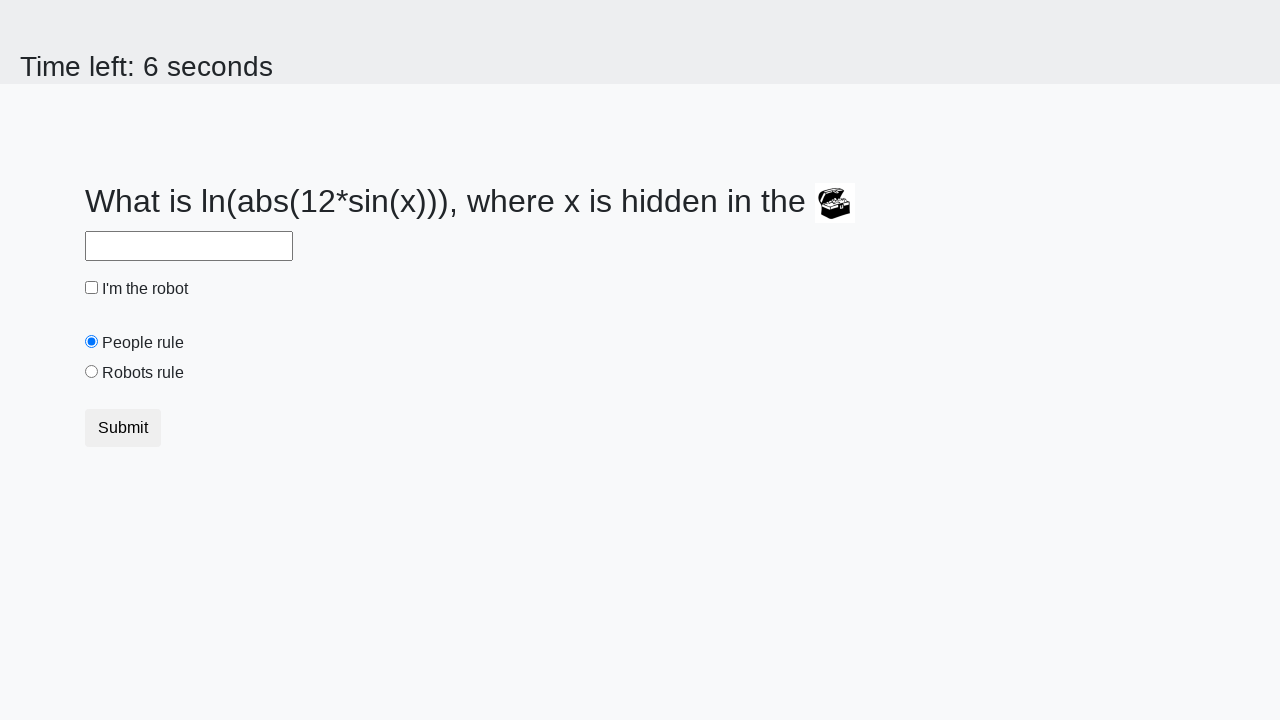

Filled answer field with calculated value: 2.4813746527402425 on #answer
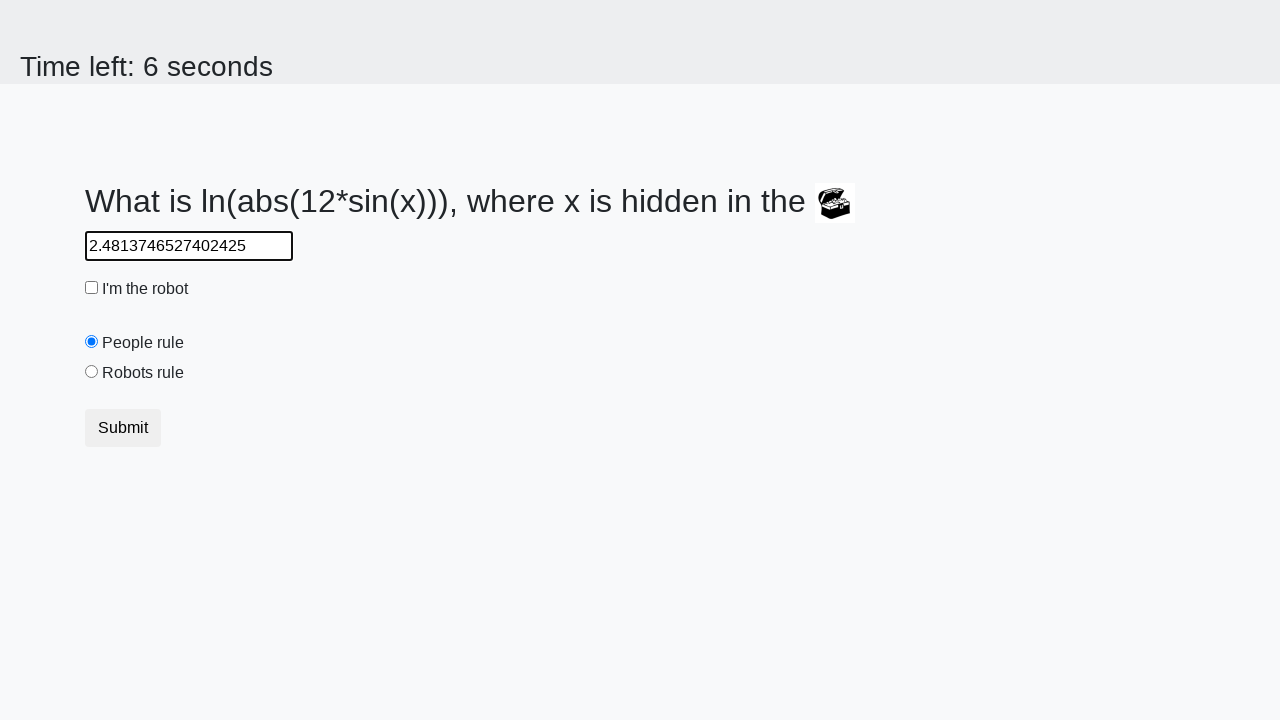

Checked the robot checkbox at (92, 288) on #robotCheckbox
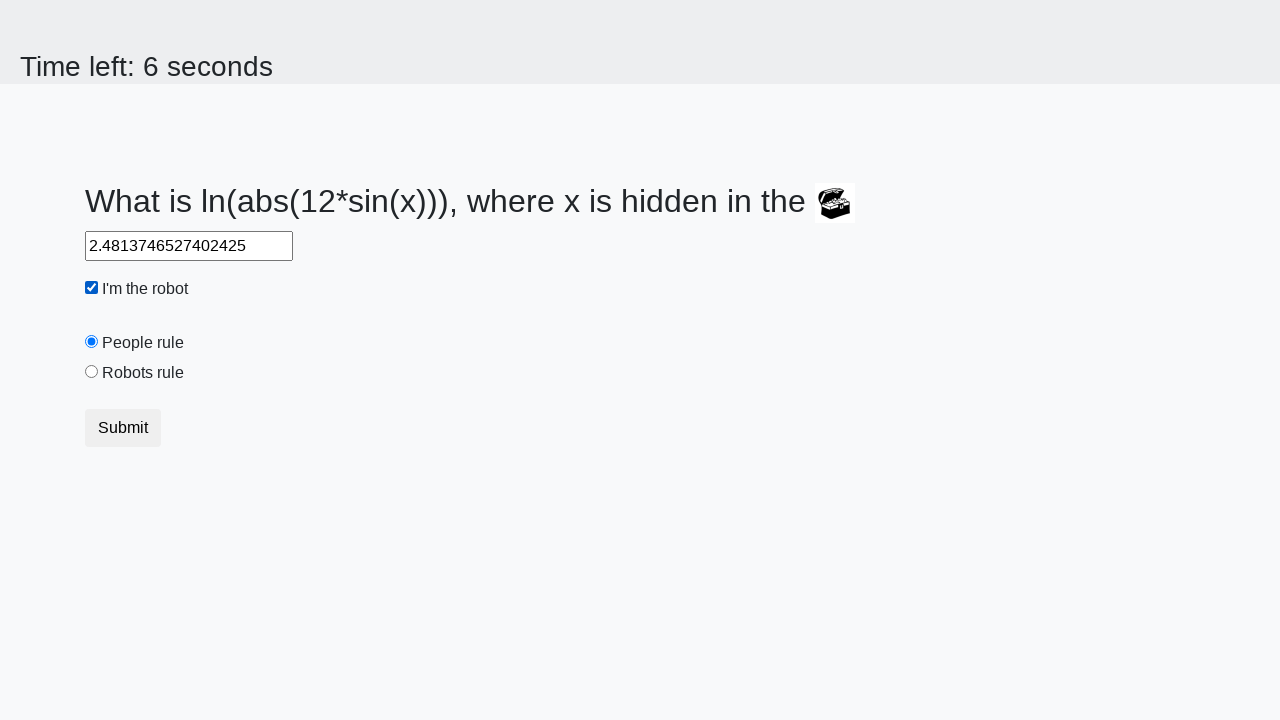

Checked the robots rule checkbox at (92, 372) on #robotsRule
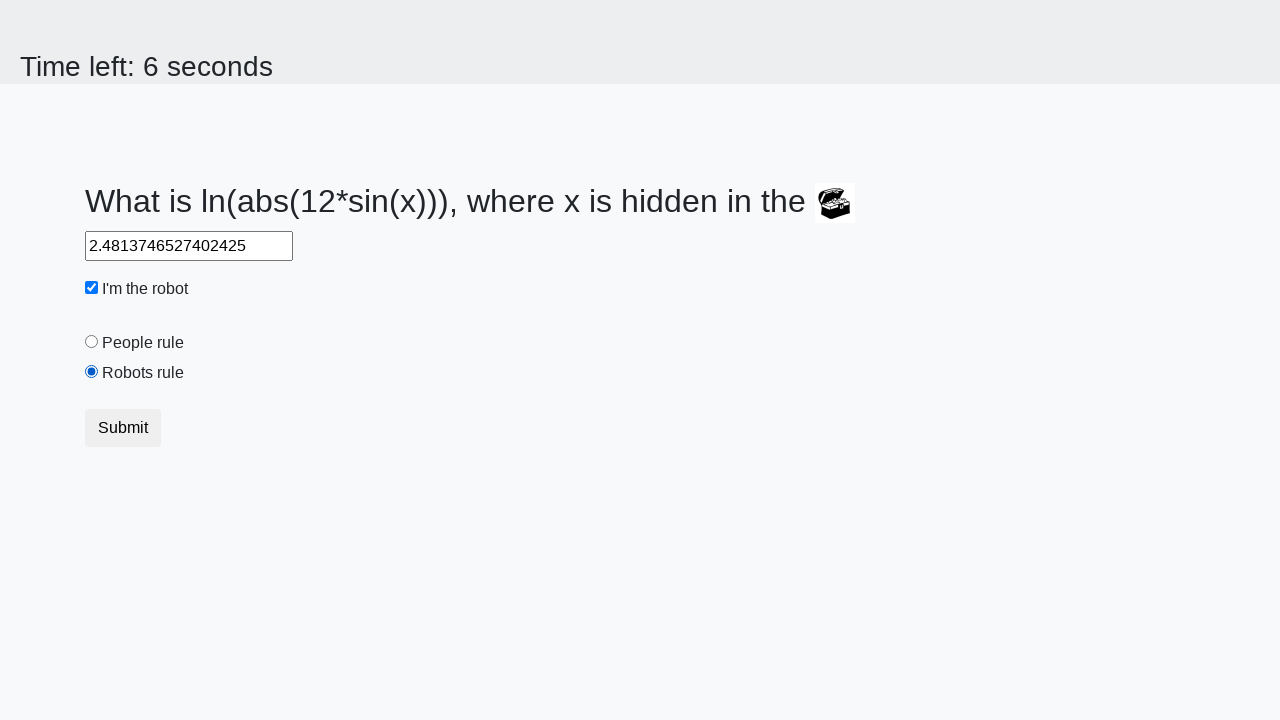

Clicked the form submit button at (123, 428) on button[type='submit']
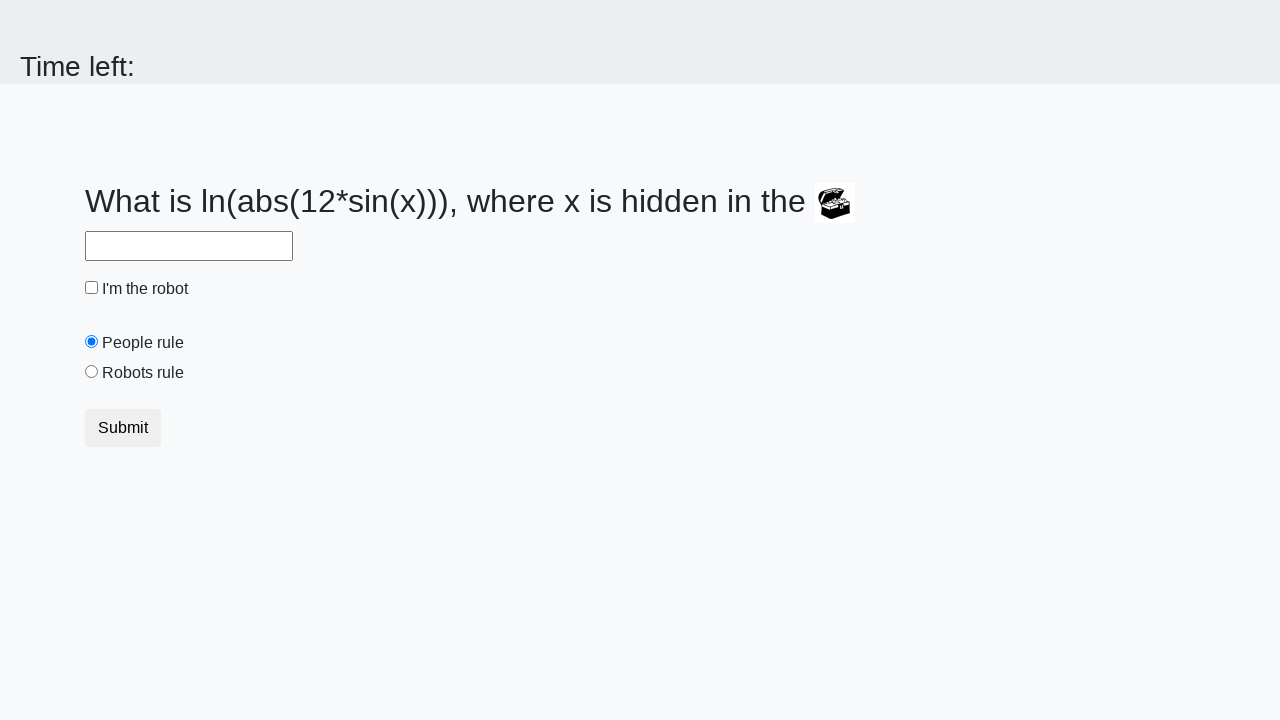

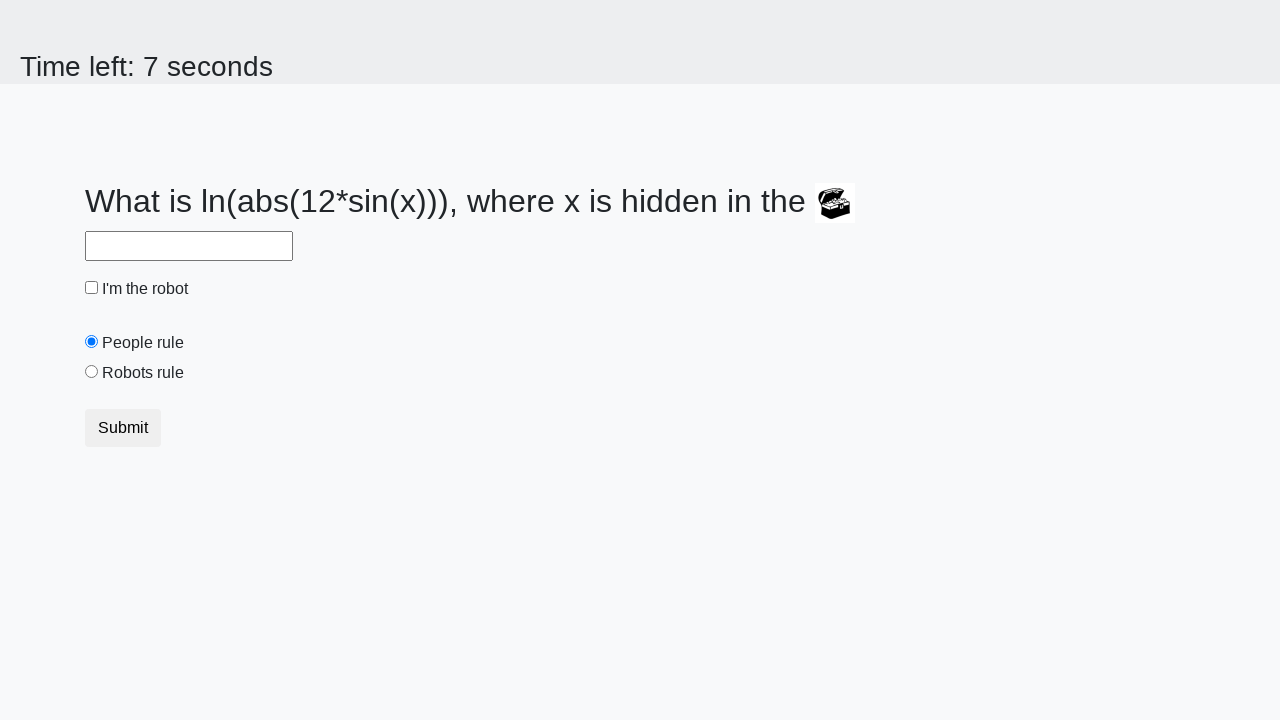